Tests window handling functionality by clicking a button that opens a new tab/window, then iterates through all window handles to switch between them

Starting URL: http://demo.automationtesting.in/Windows.html

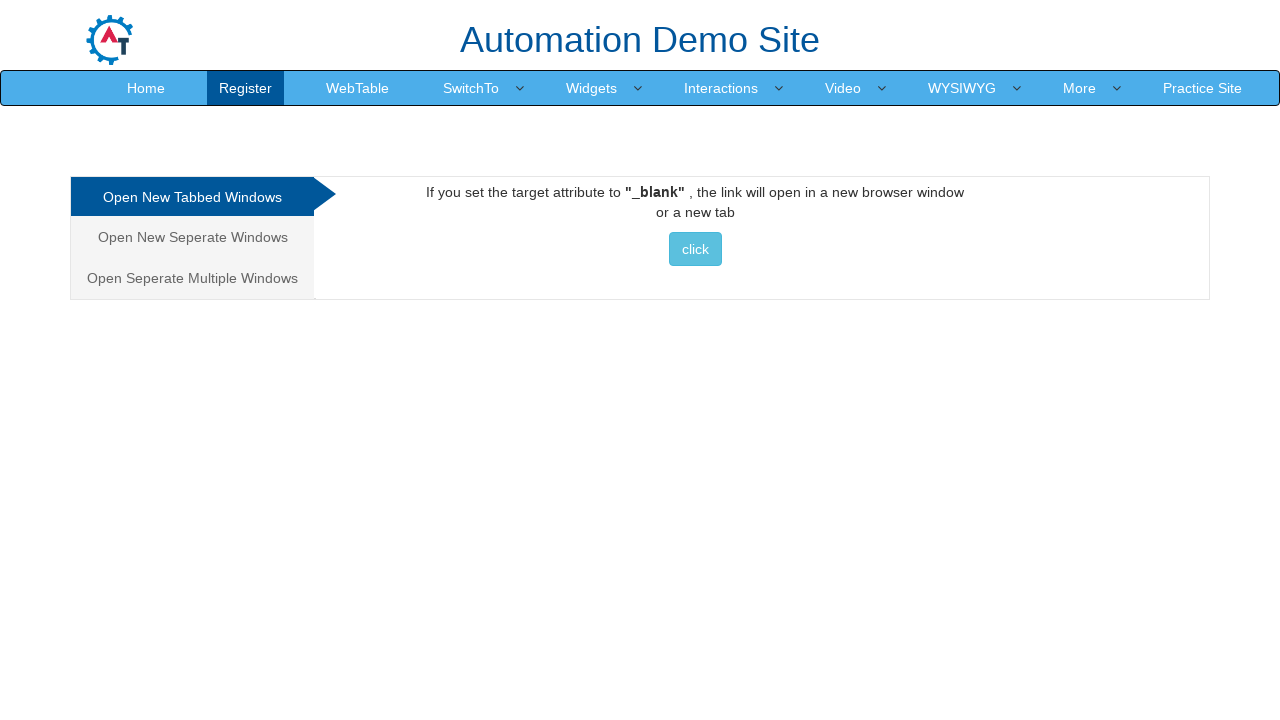

Clicked button to open a new tab/window at (695, 249) on xpath=//*[@id='Tabbed']/a/button
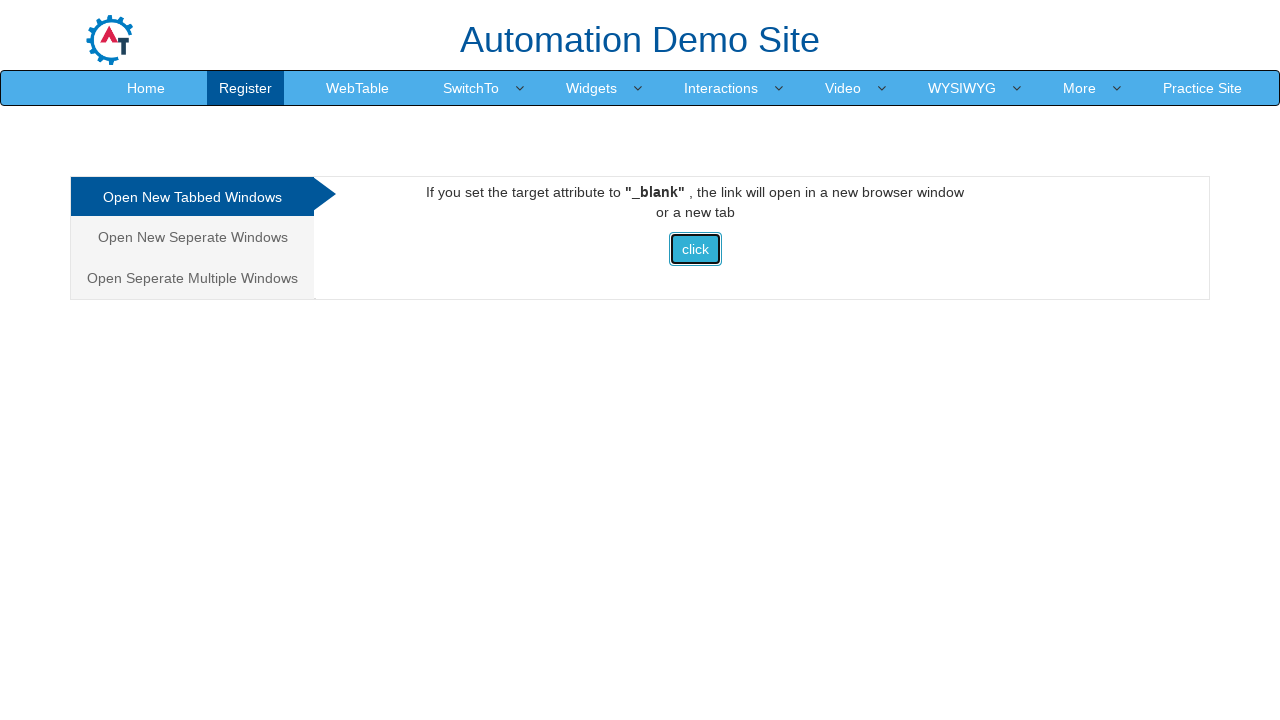

Waited for new page/tab to open
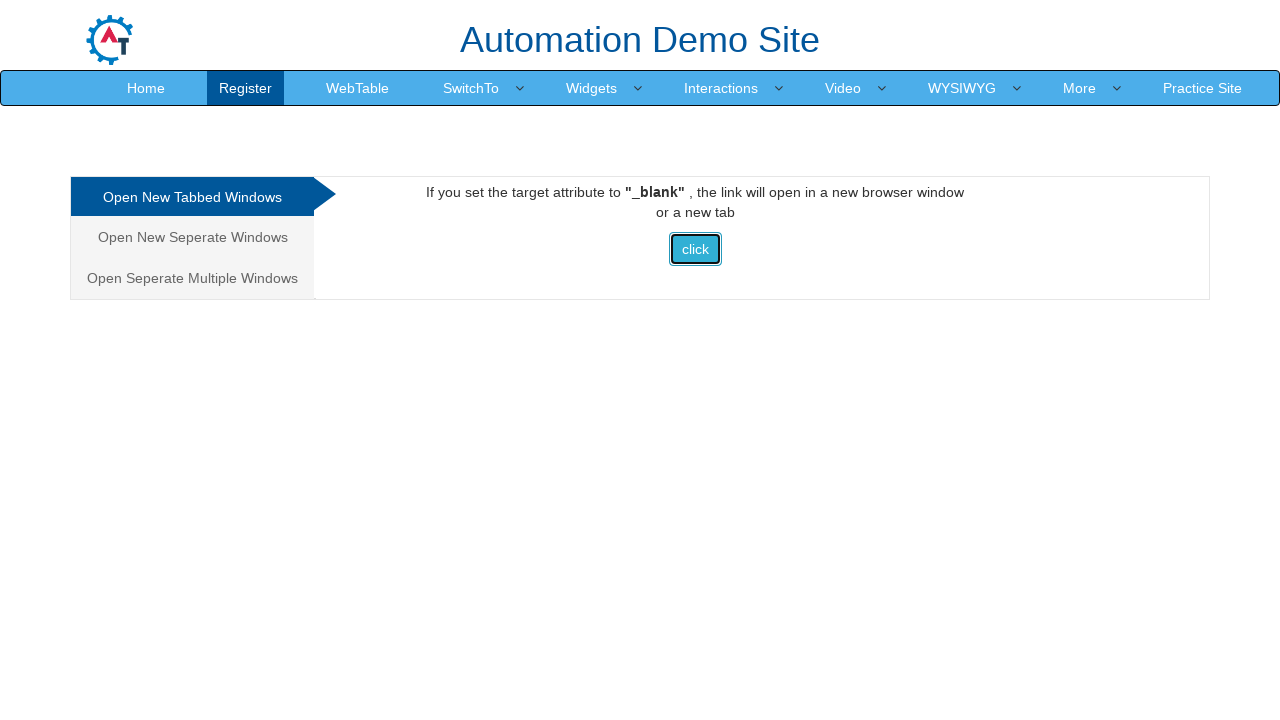

Retrieved all pages in the context
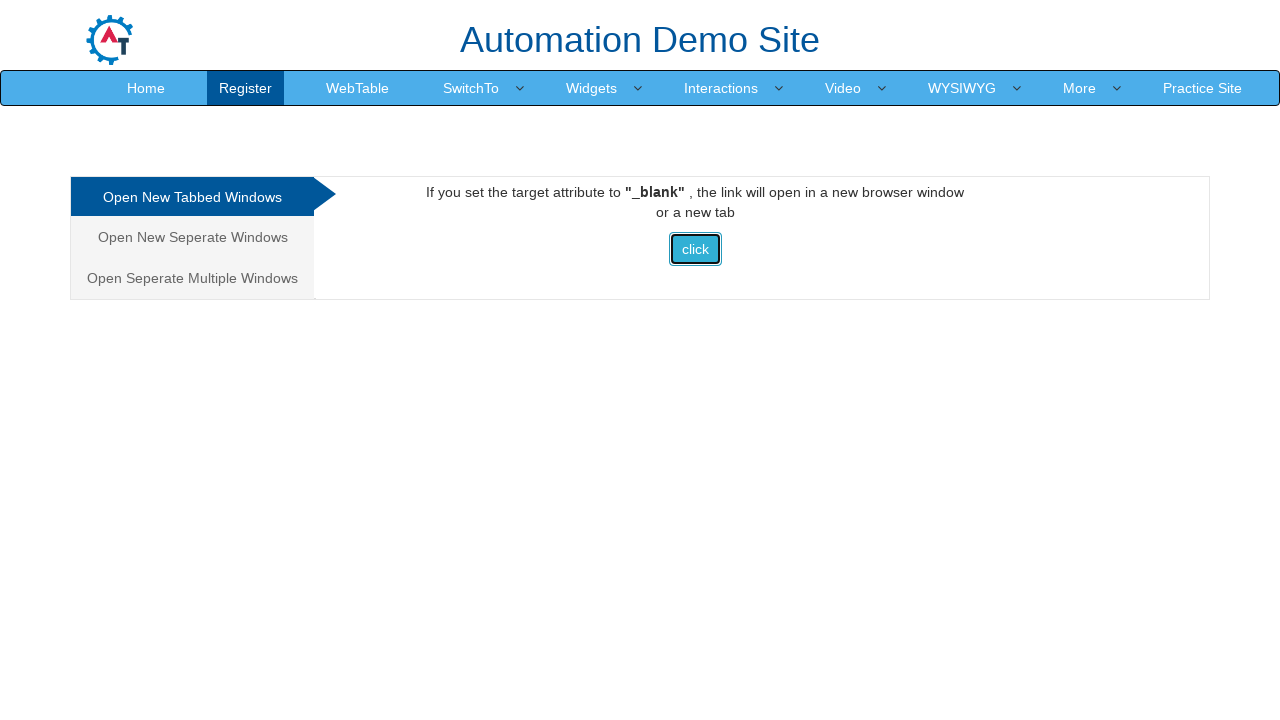

Brought a page to front for interaction
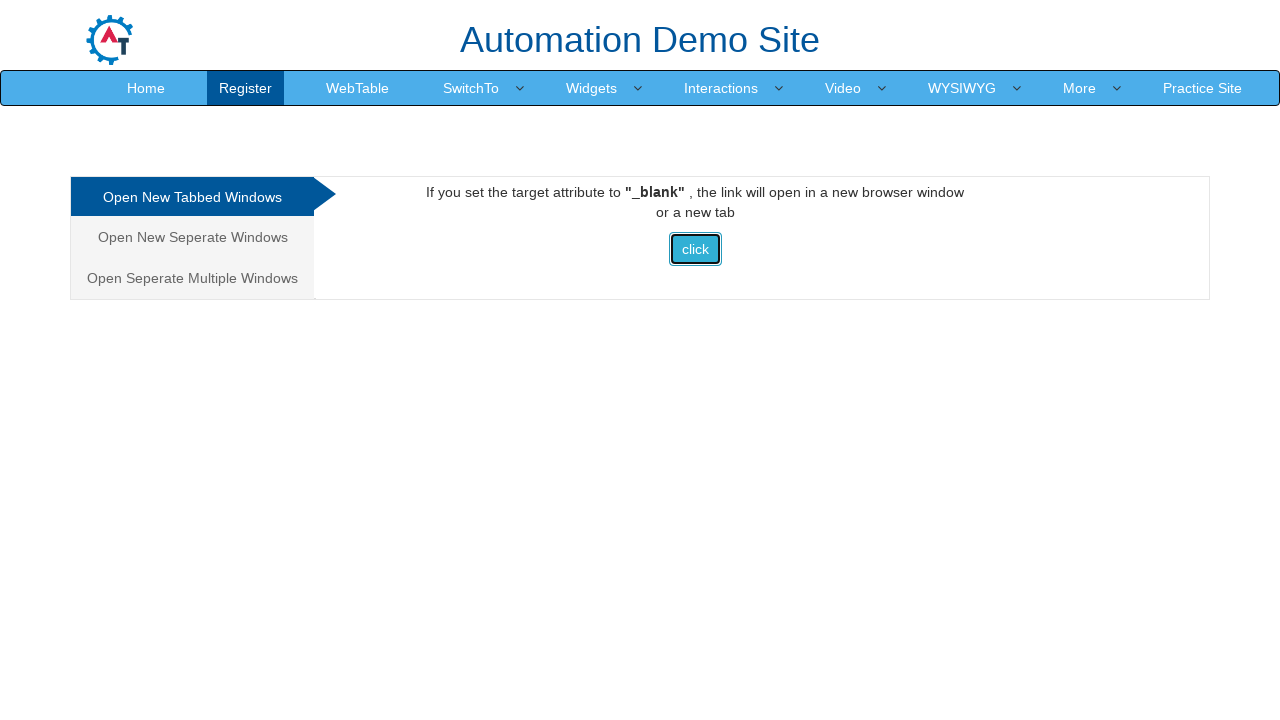

Retrieved page title: Frames & windows
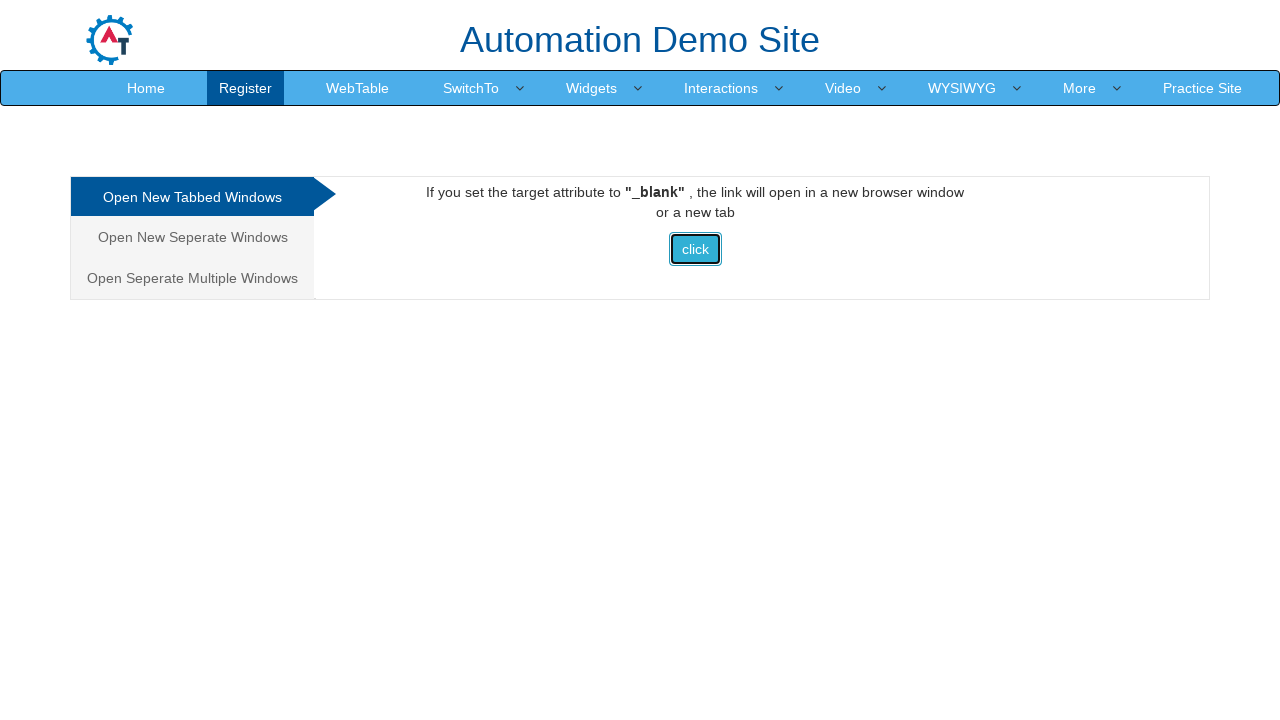

Brought a page to front for interaction
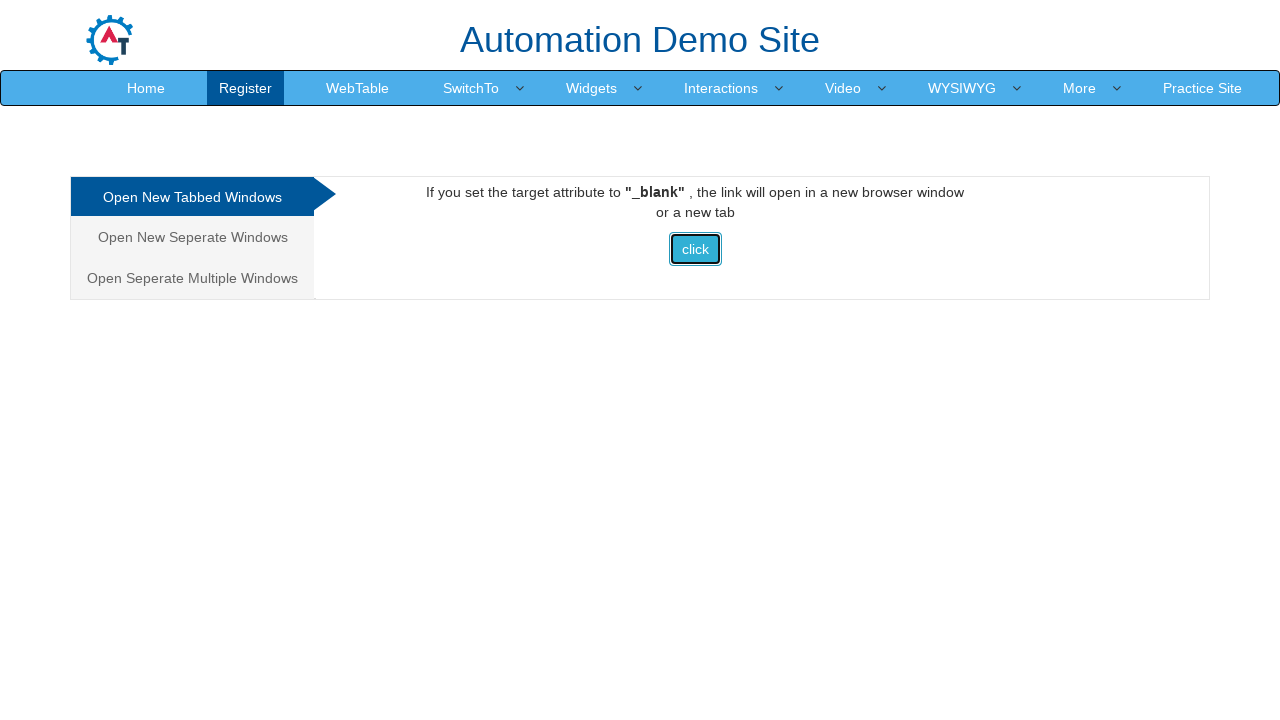

Retrieved page title: Selenium
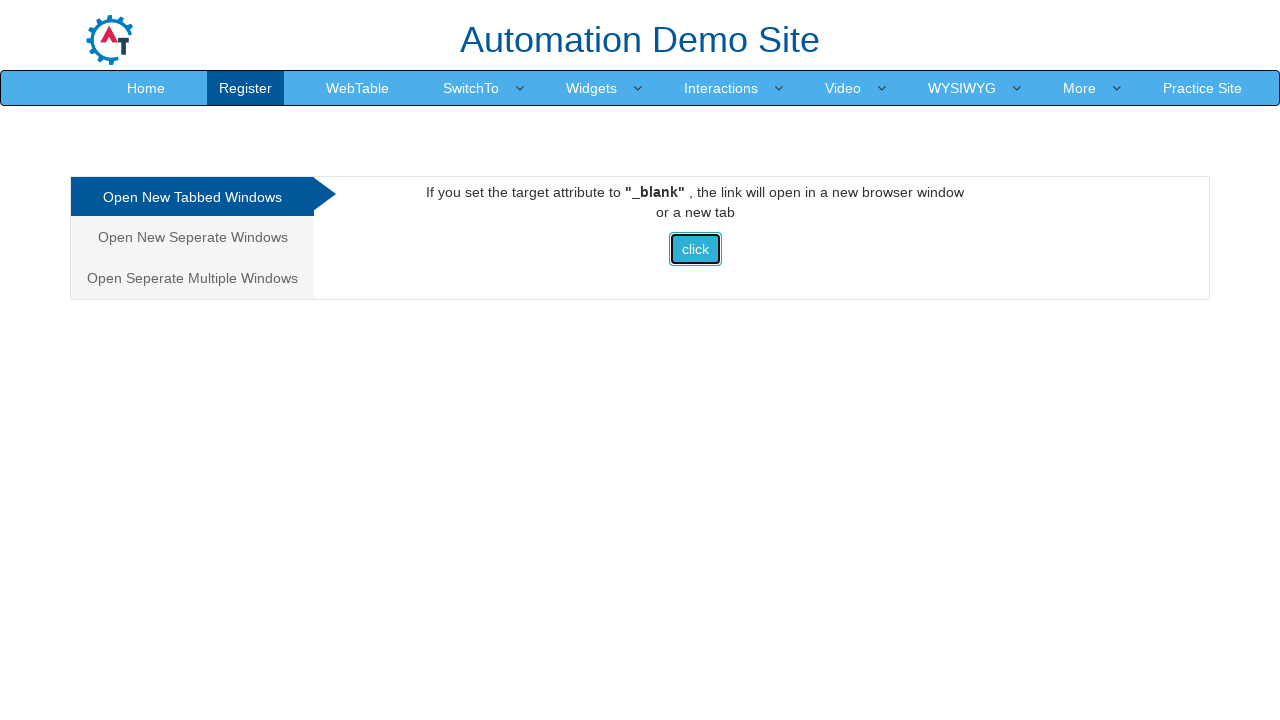

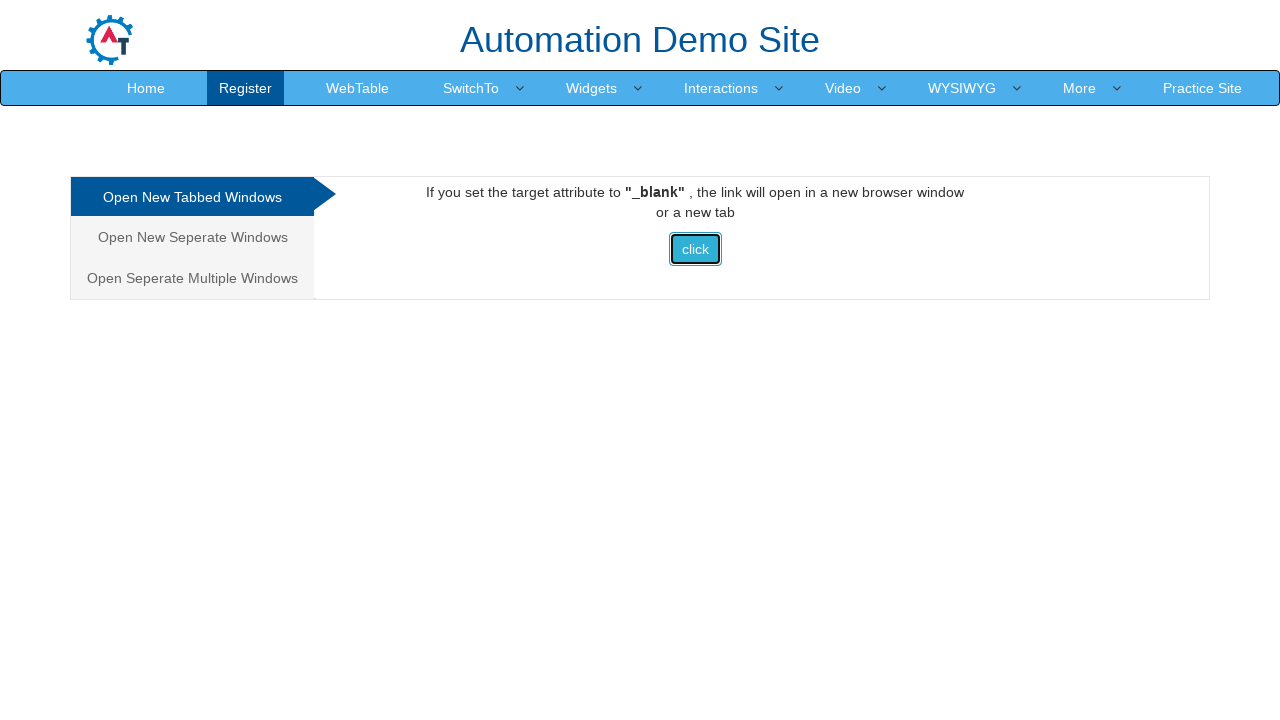